Tests an invoice creation form by filling in user details (name, number), clicking new user checkbox, entering invoice amount, phone number, comments, selecting a category from dropdown, and submitting the form.

Starting URL: https://webapps.tekstac.com/InvoiceUpdates/

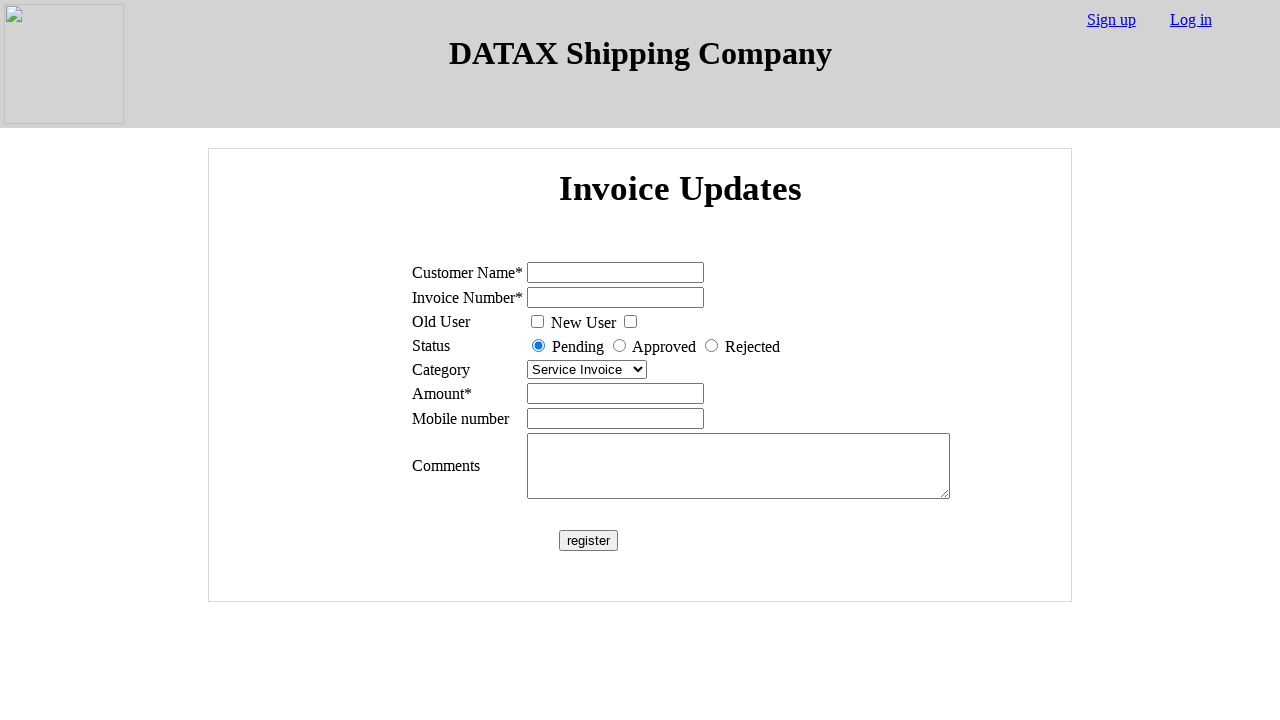

Filled user name field with 'Rakesh' on #name
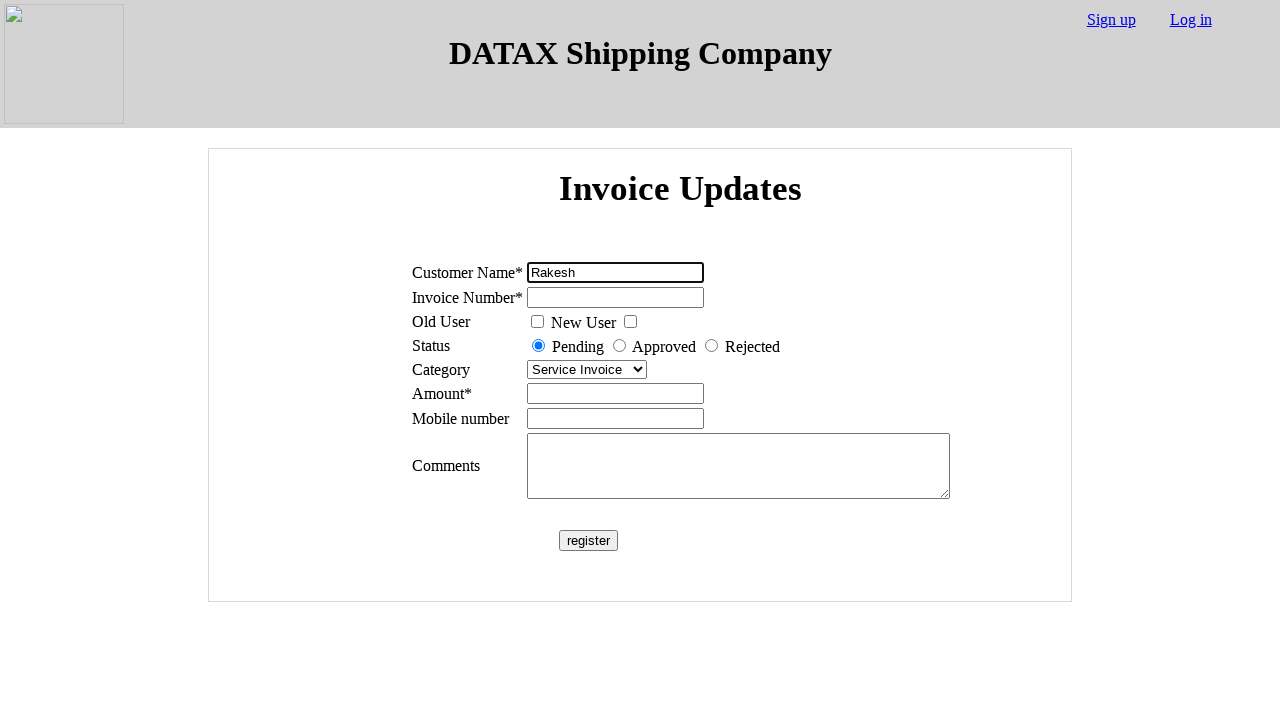

Filled user number field with '123' on #number
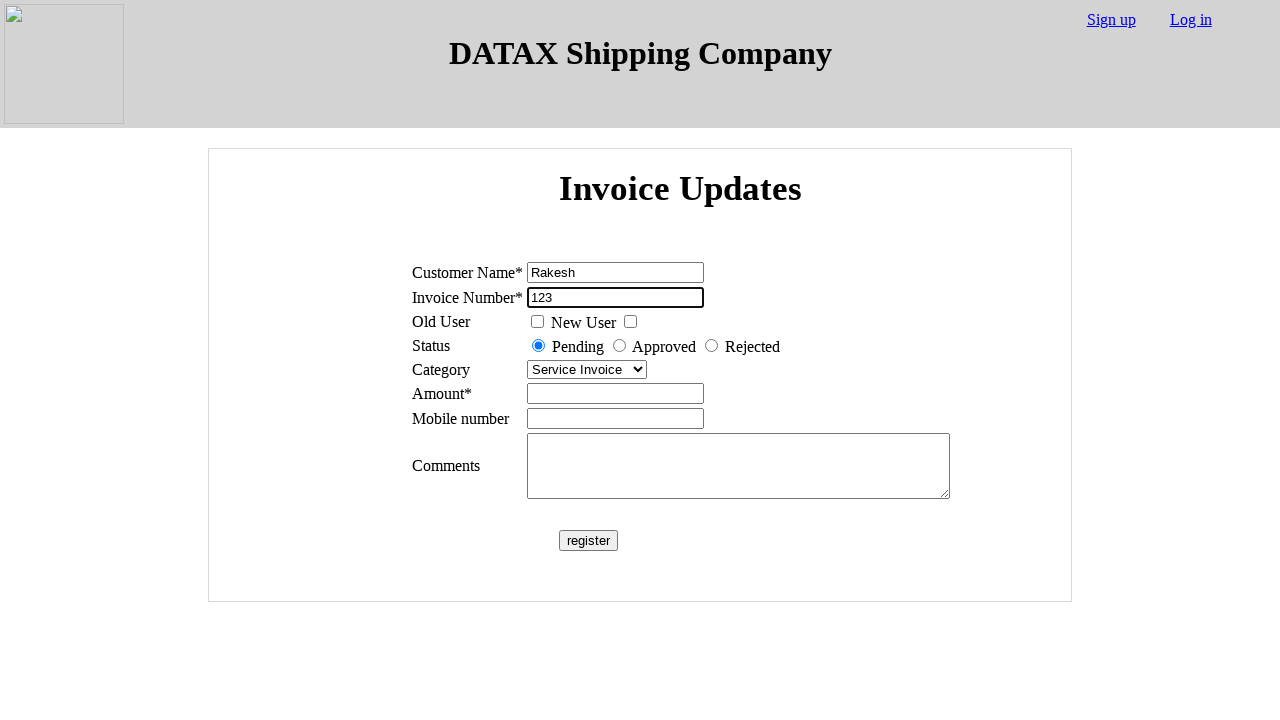

Clicked new user checkbox at (630, 322) on #newUser
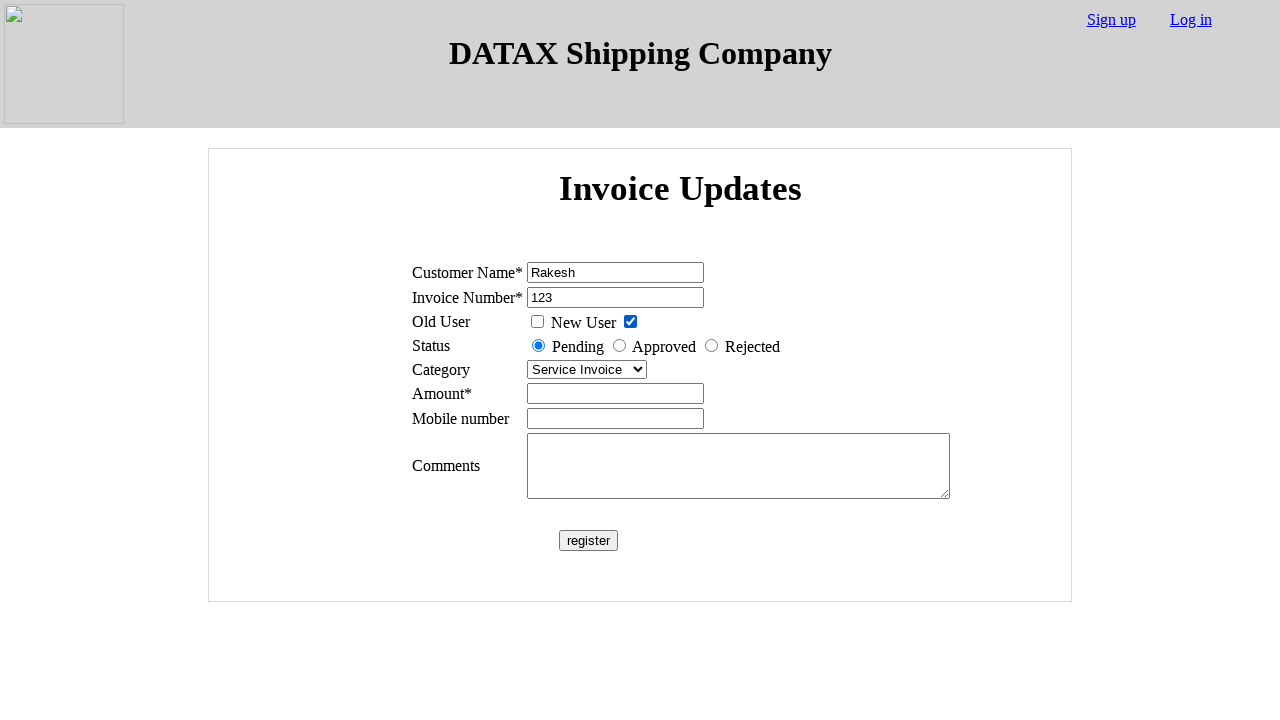

Filled invoice amount field with '1000' on input[name='amount']
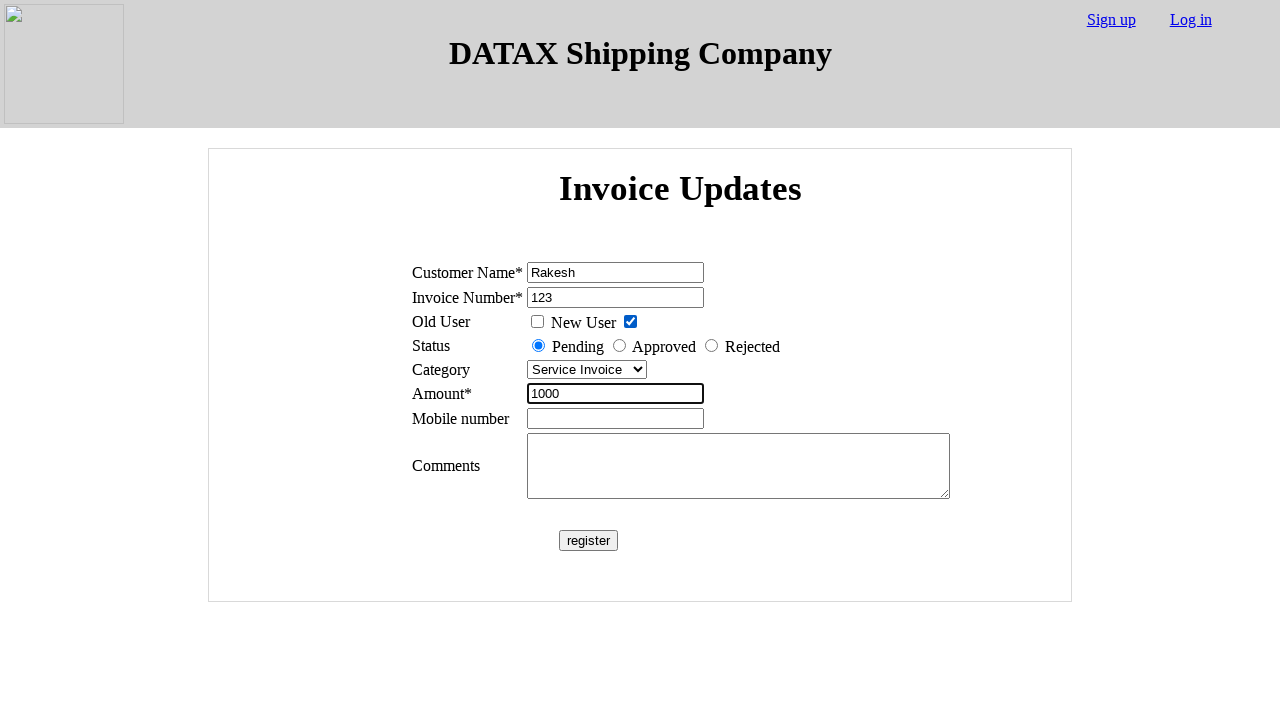

Filled phone number field with '9876543210' on input[name='num']
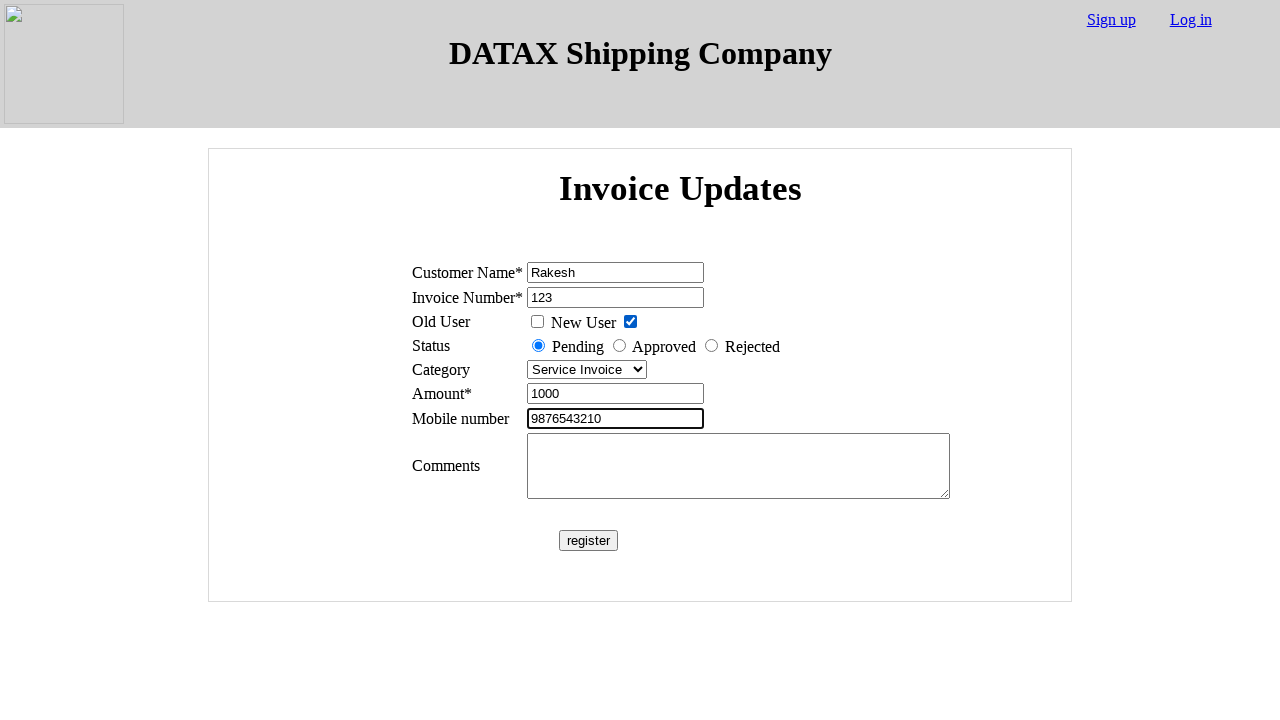

Filled comments field with 'New User Invoice' on textarea[name='comments']
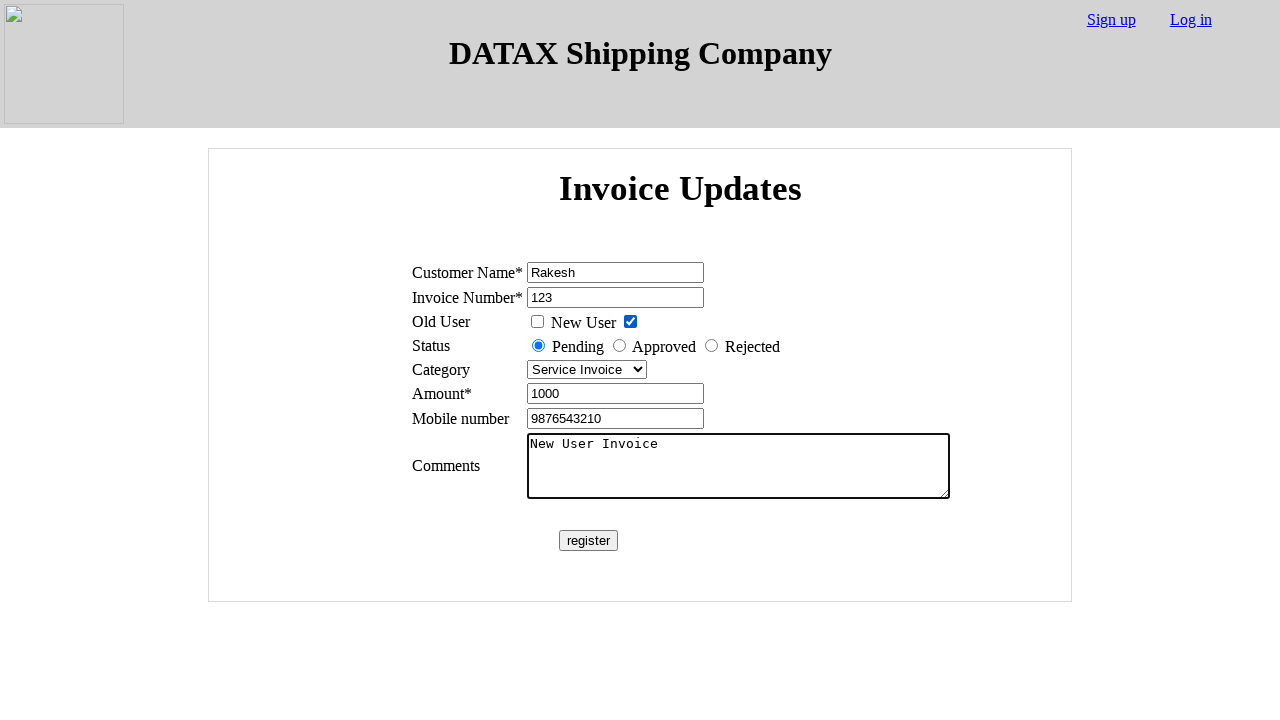

Selected 'Utility Invoice' from category dropdown on select
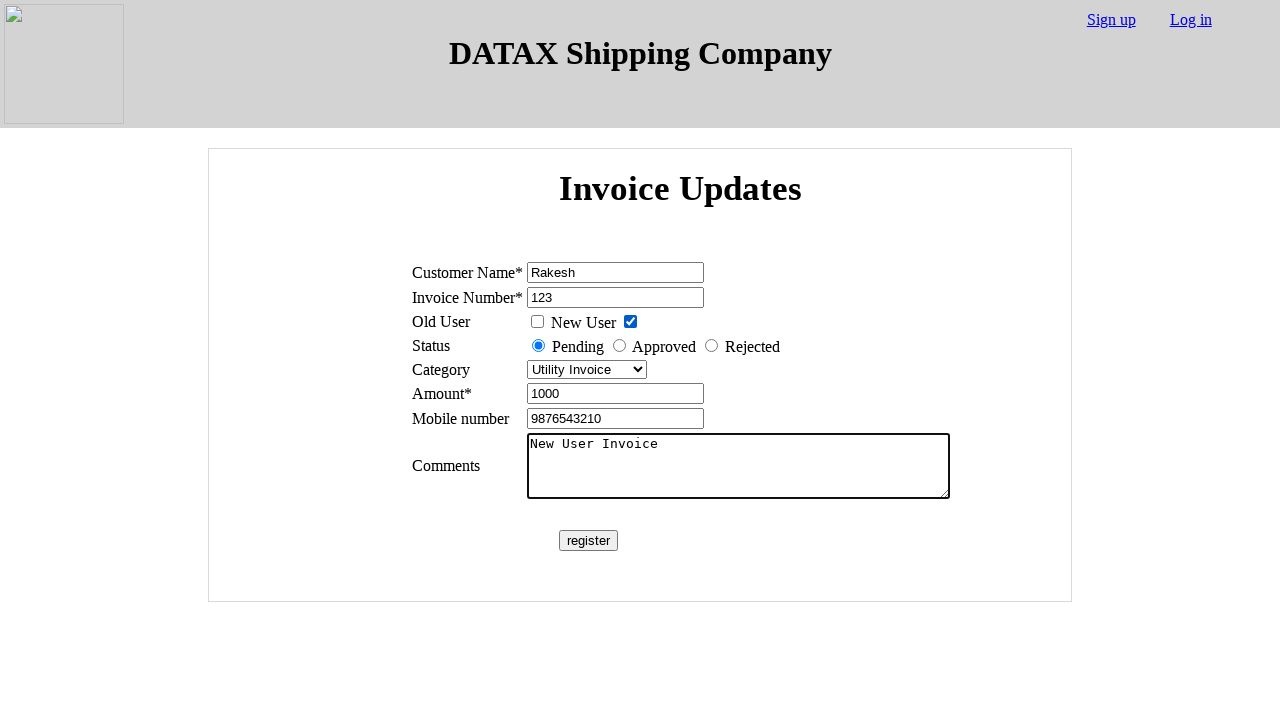

Clicked submit button to create invoice at (588, 540) on input#submit
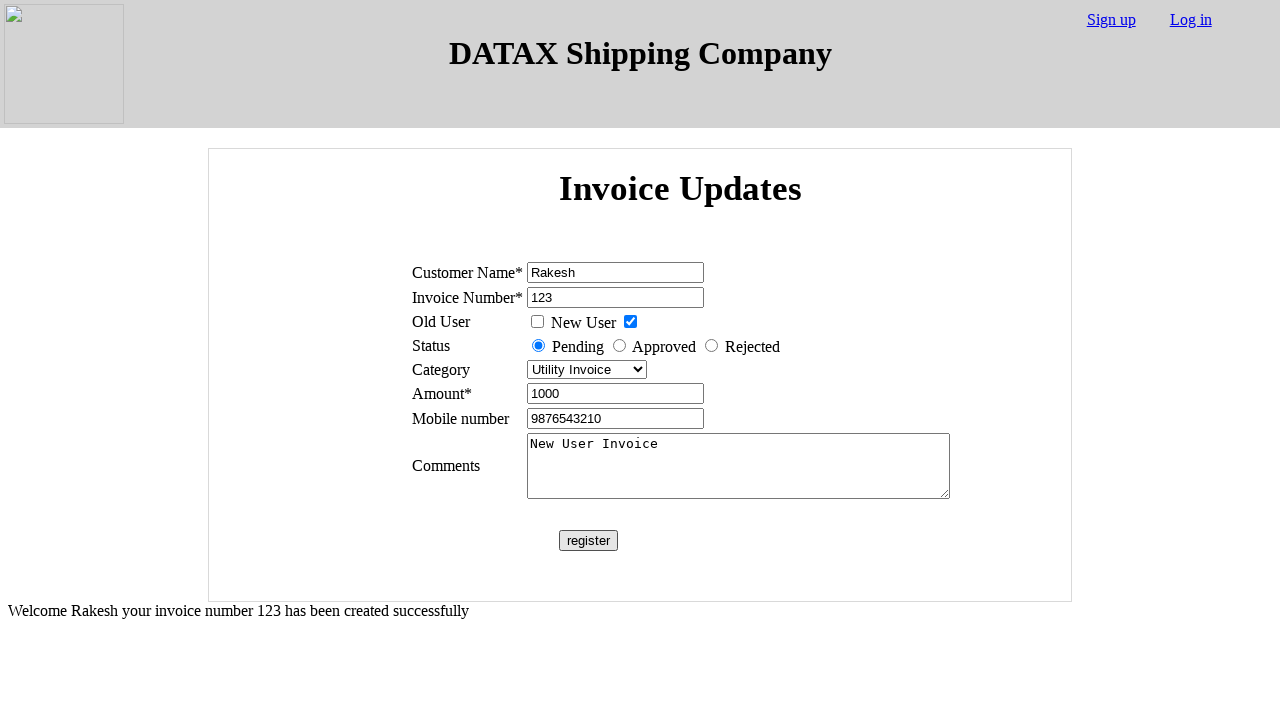

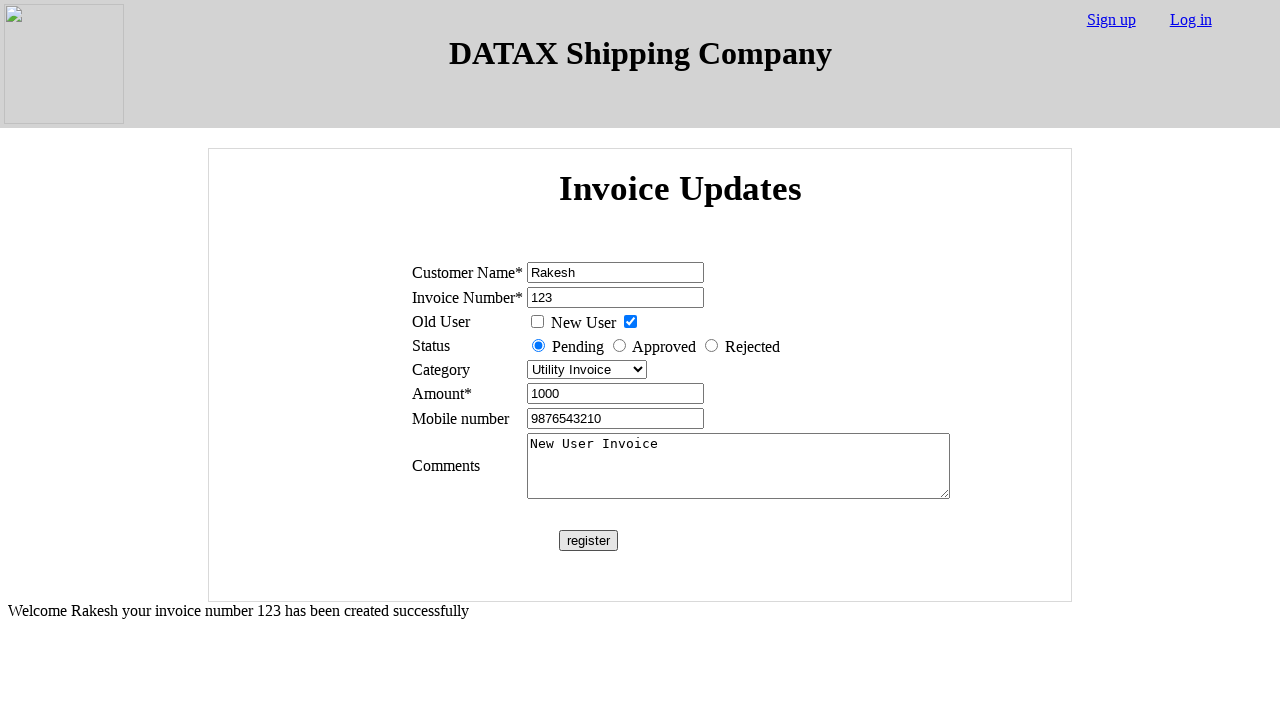